Navigates to Expedia Canada homepage and waits for the page to load by checking for a dynamic element

Starting URL: https://www.expedia.ca/

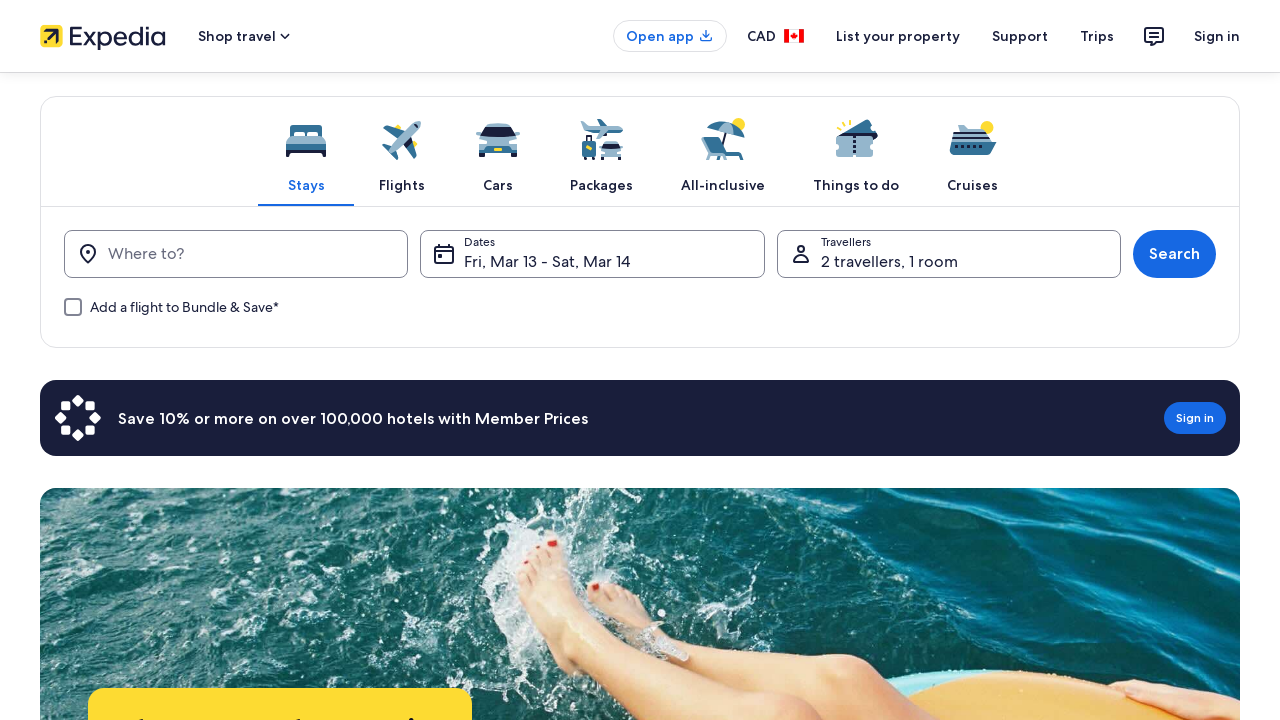

Navigated to Expedia Canada homepage
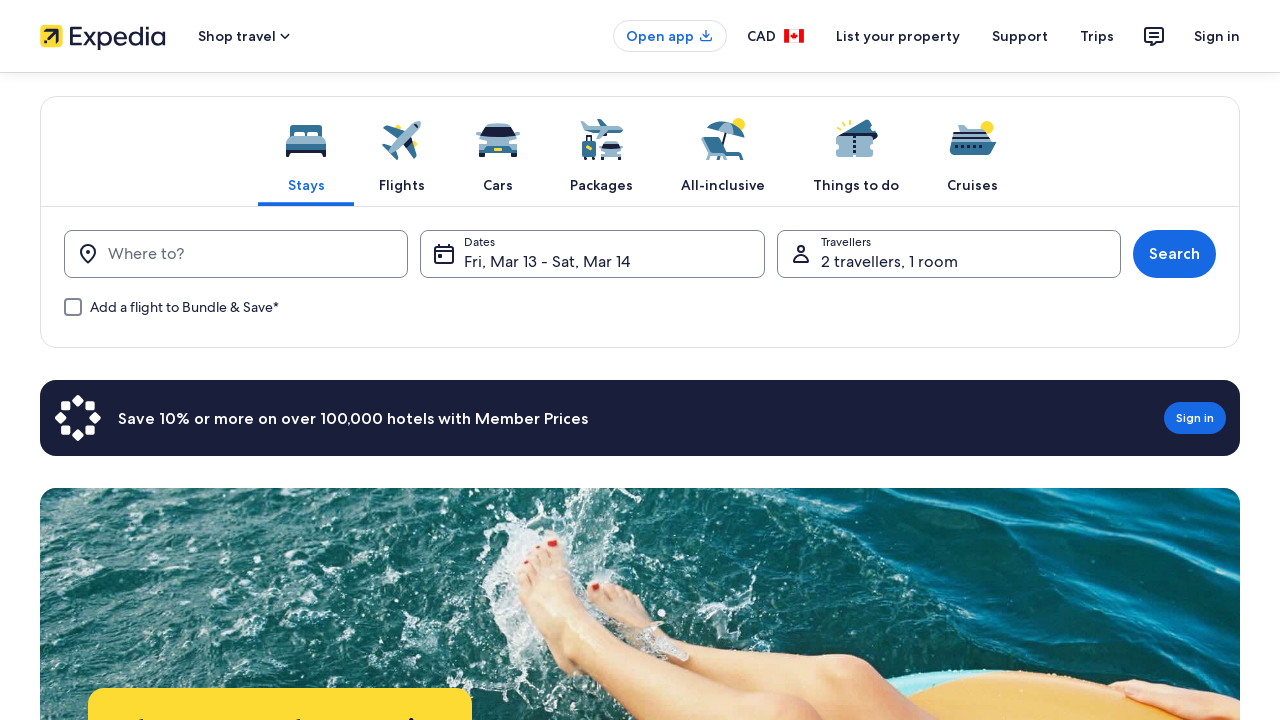

Waited for DOM to be fully loaded
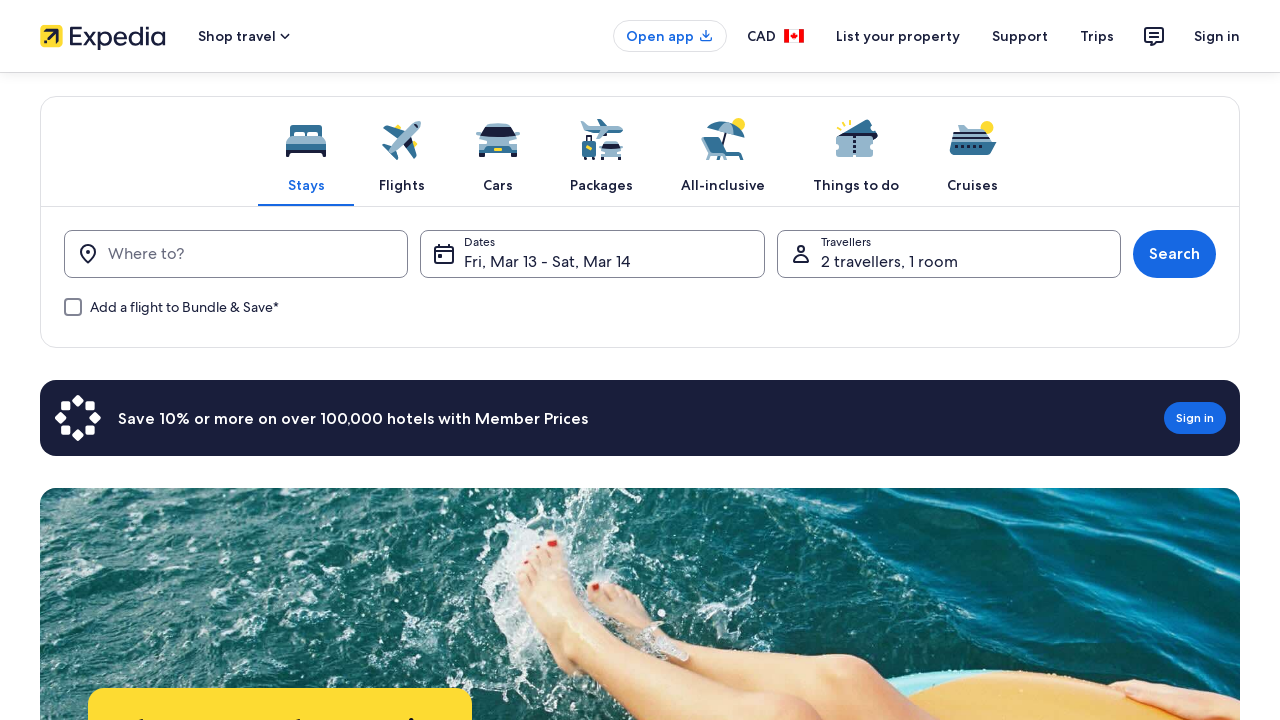

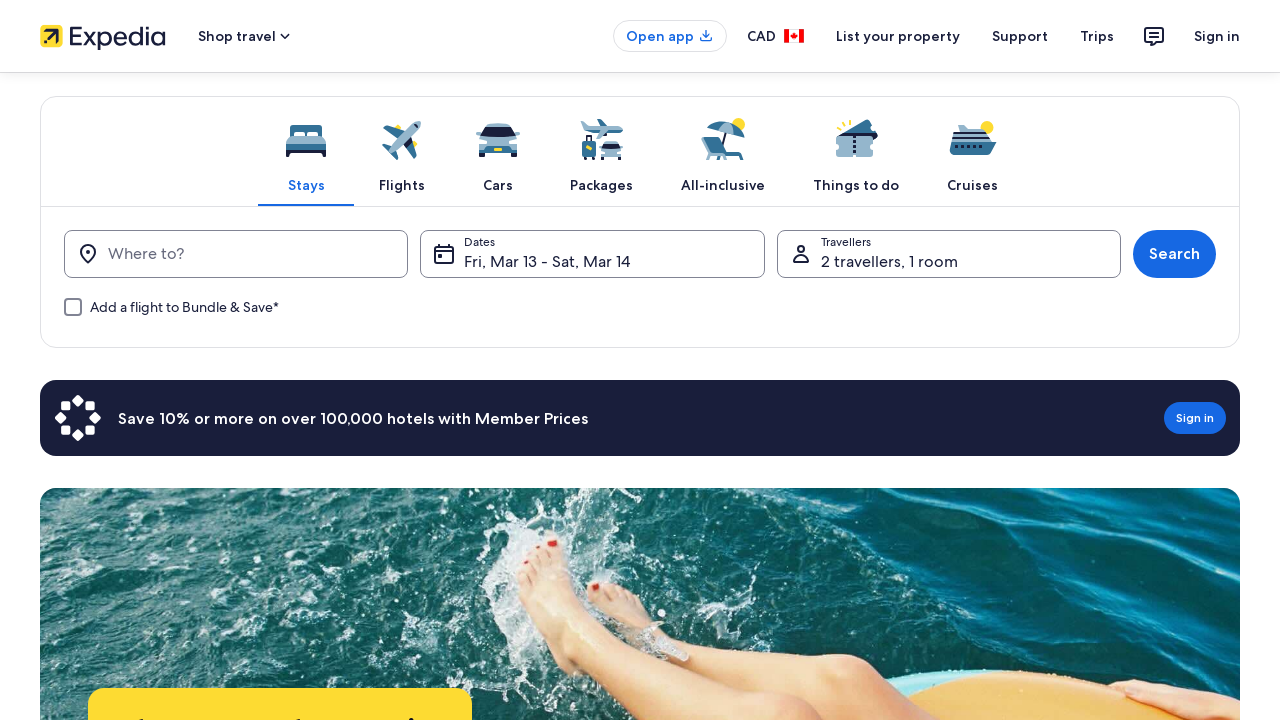